Tests the Progress Bar widget by clicking start/stop button and observing progress bar value changes

Starting URL: https://demoqa.com

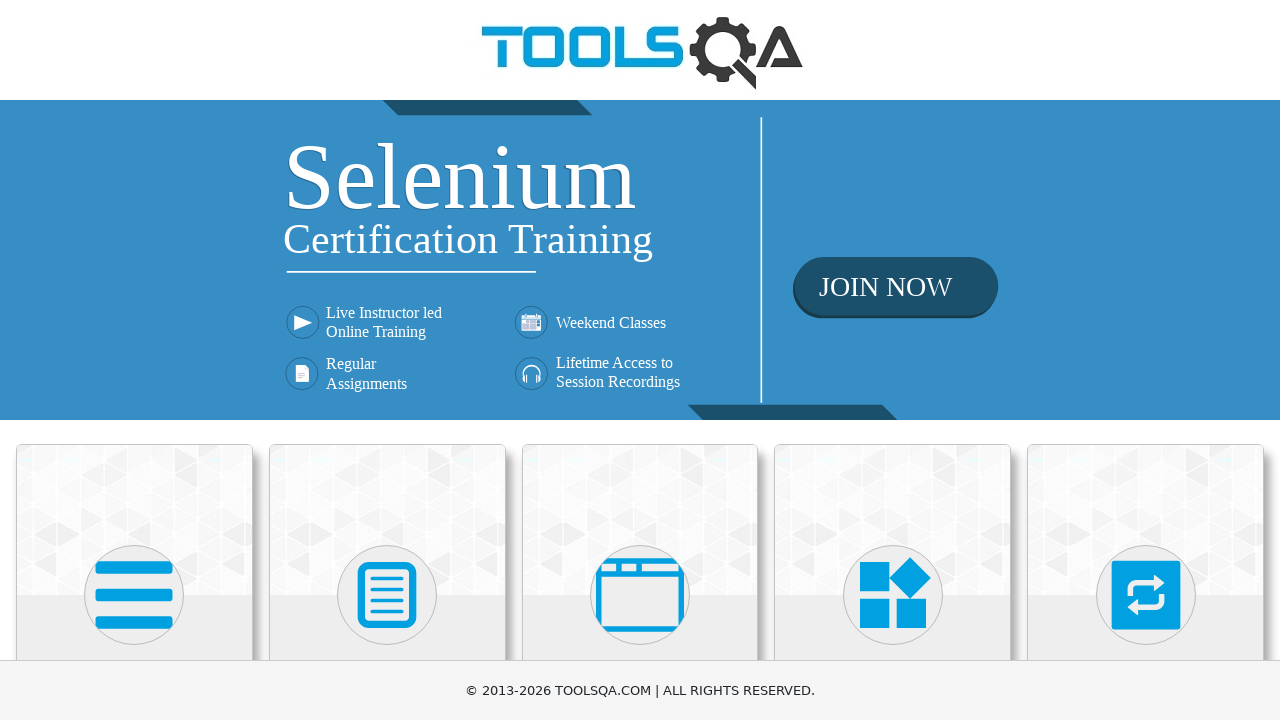

Clicked on Widgets block in main menu at (893, 360) on text=Widgets
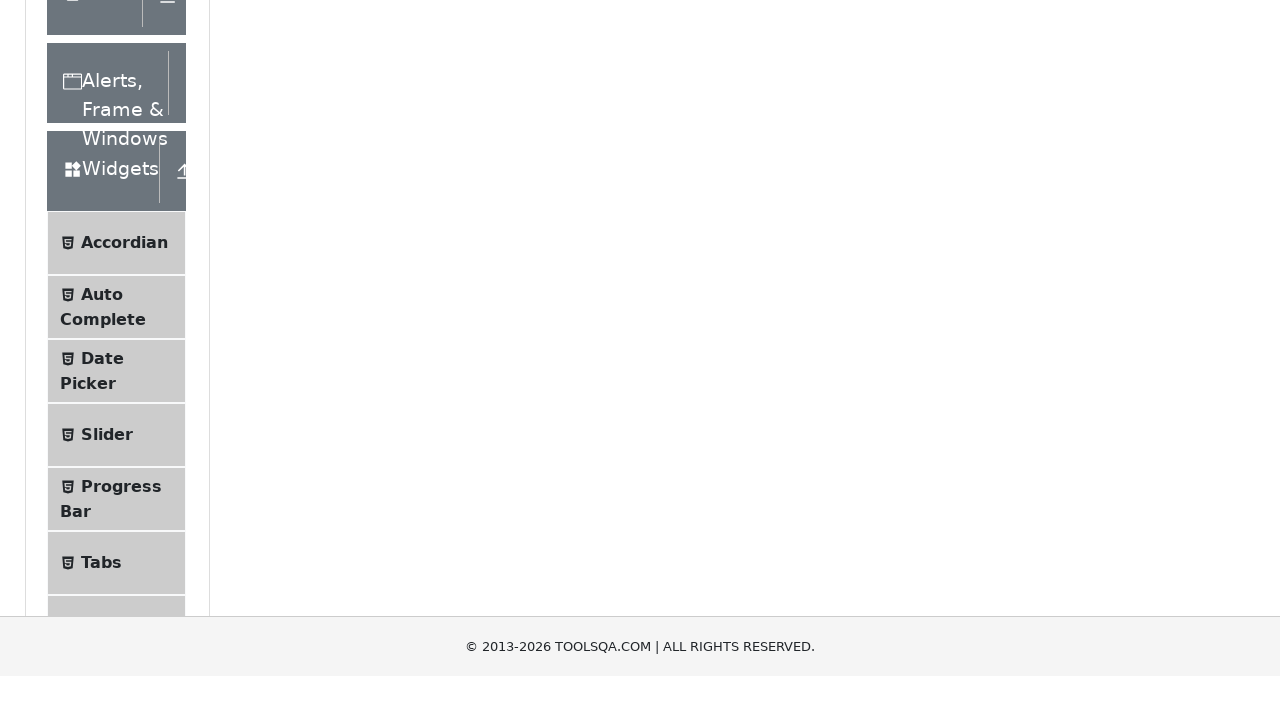

Clicked on Progress Bar in left panel at (121, 118) on text=Progress Bar
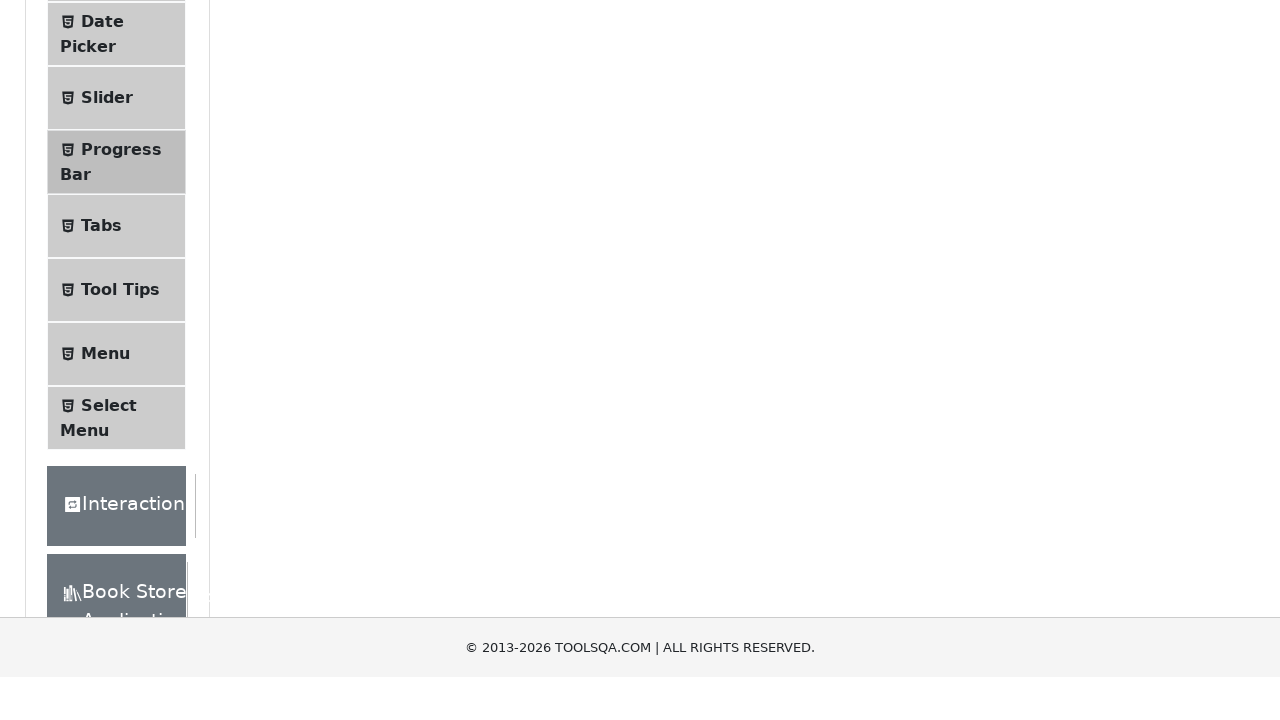

Clicked Start button to begin progress at (266, 231) on #startStopButton
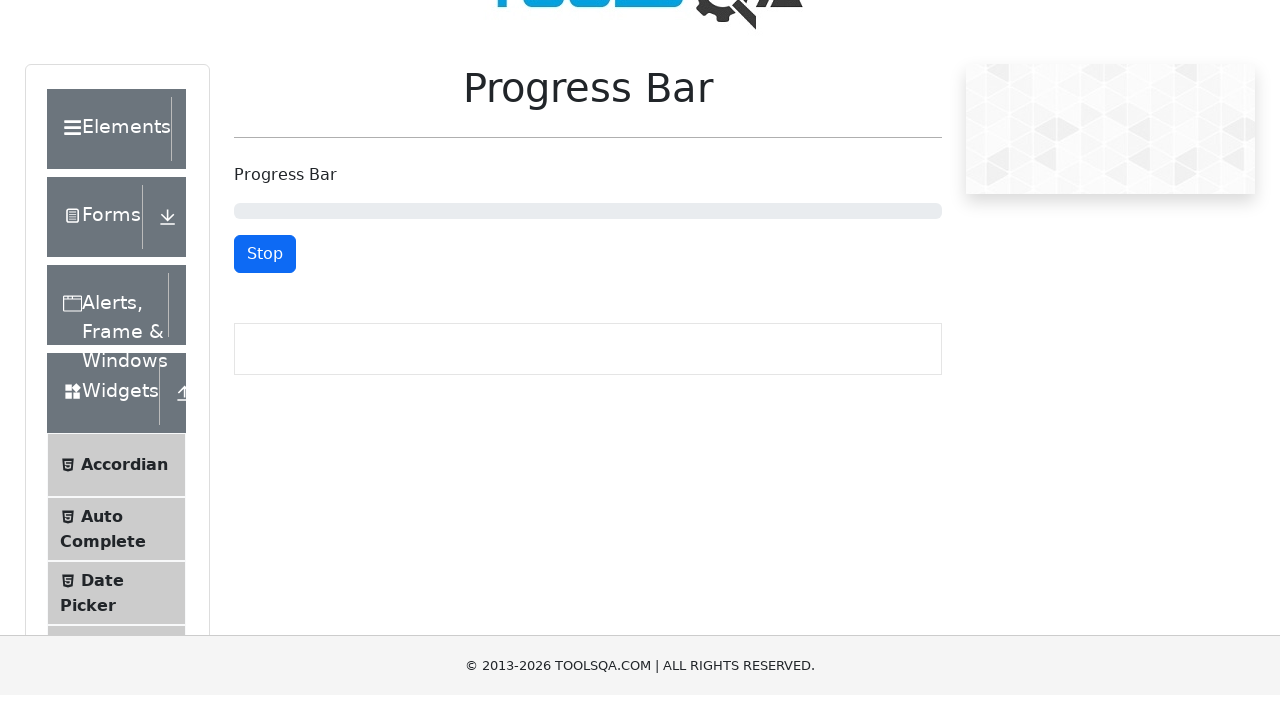

Waited 3 seconds for progress to advance
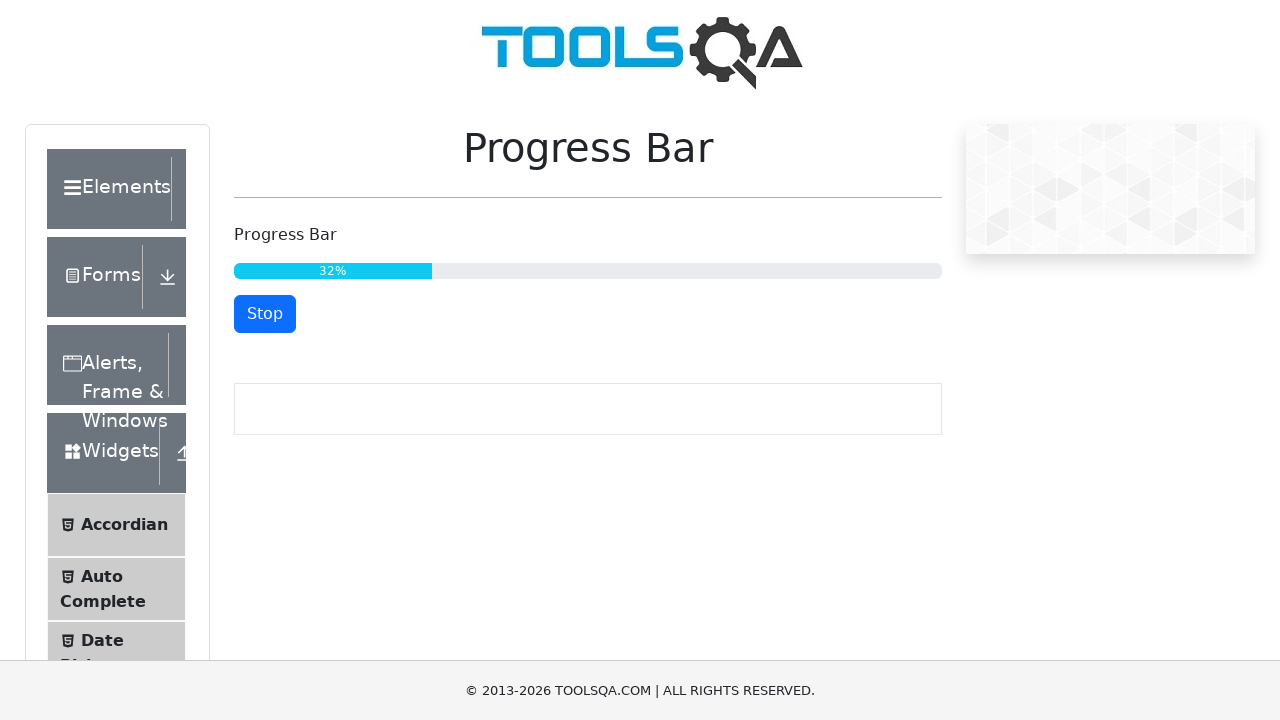

Clicked Stop button to pause progress at (265, 314) on #startStopButton
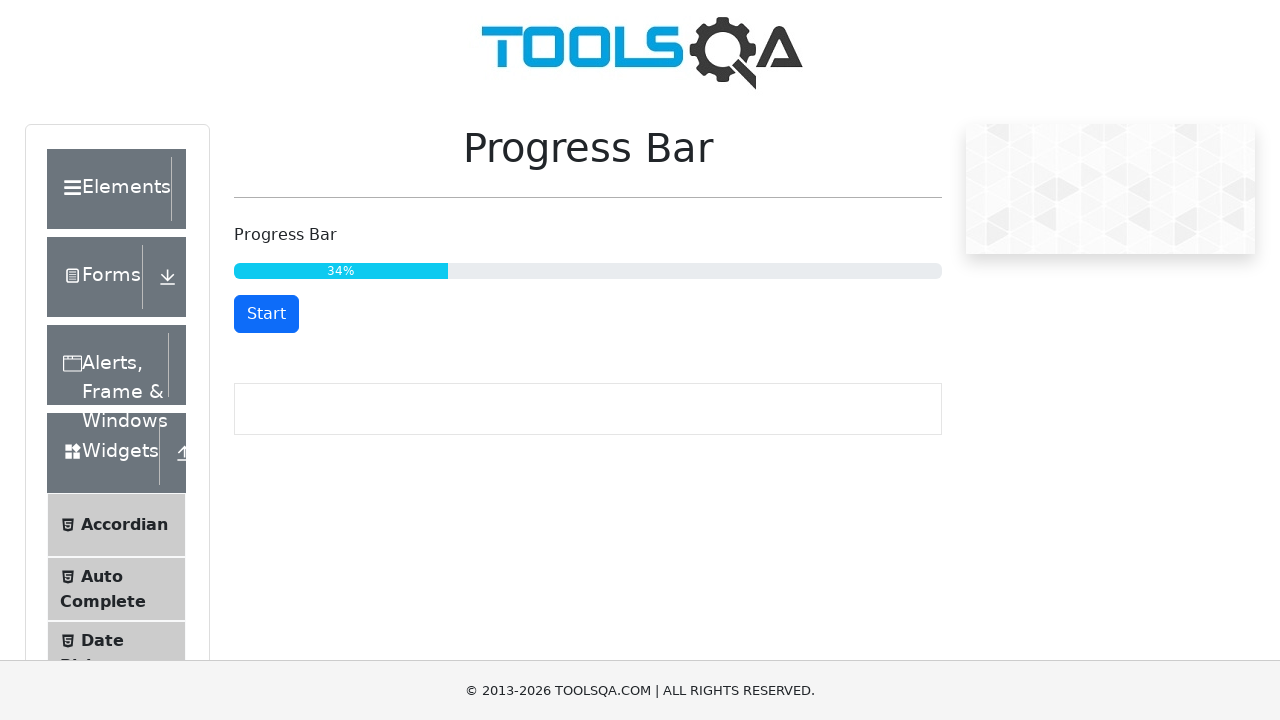

Clicked Start button to resume progress at (266, 314) on #startStopButton
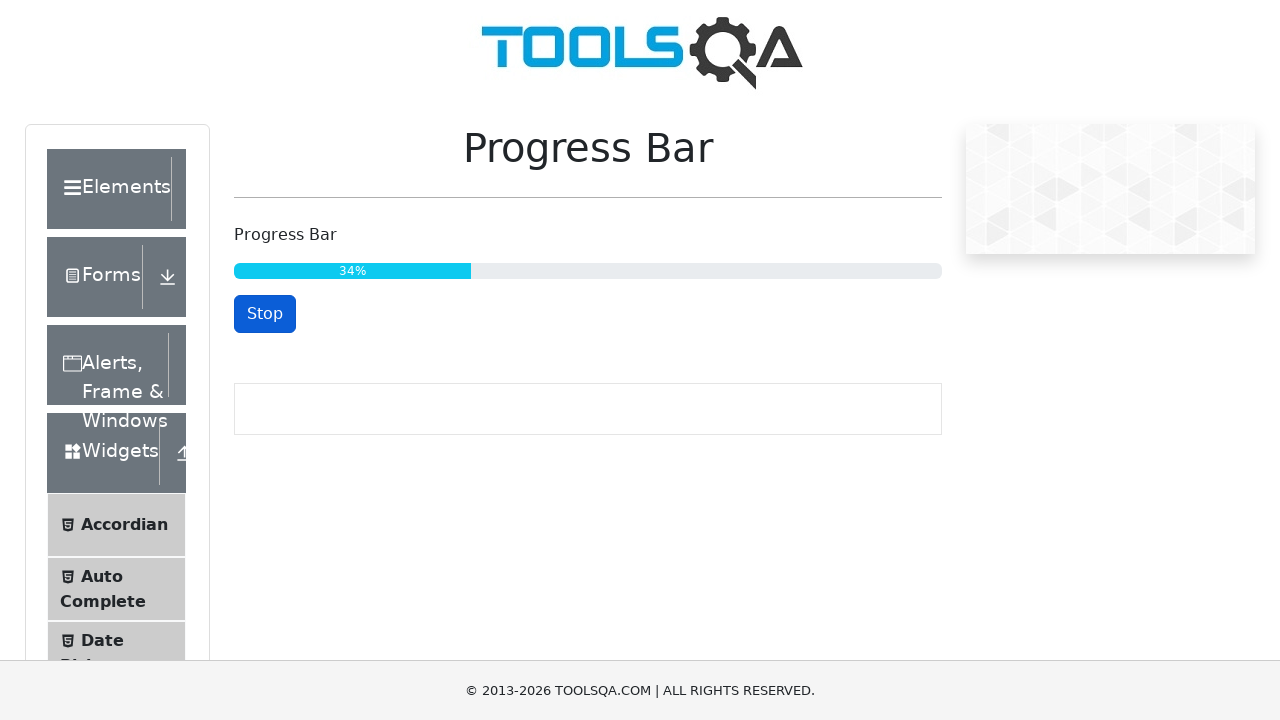

Waited 3 seconds for more progress
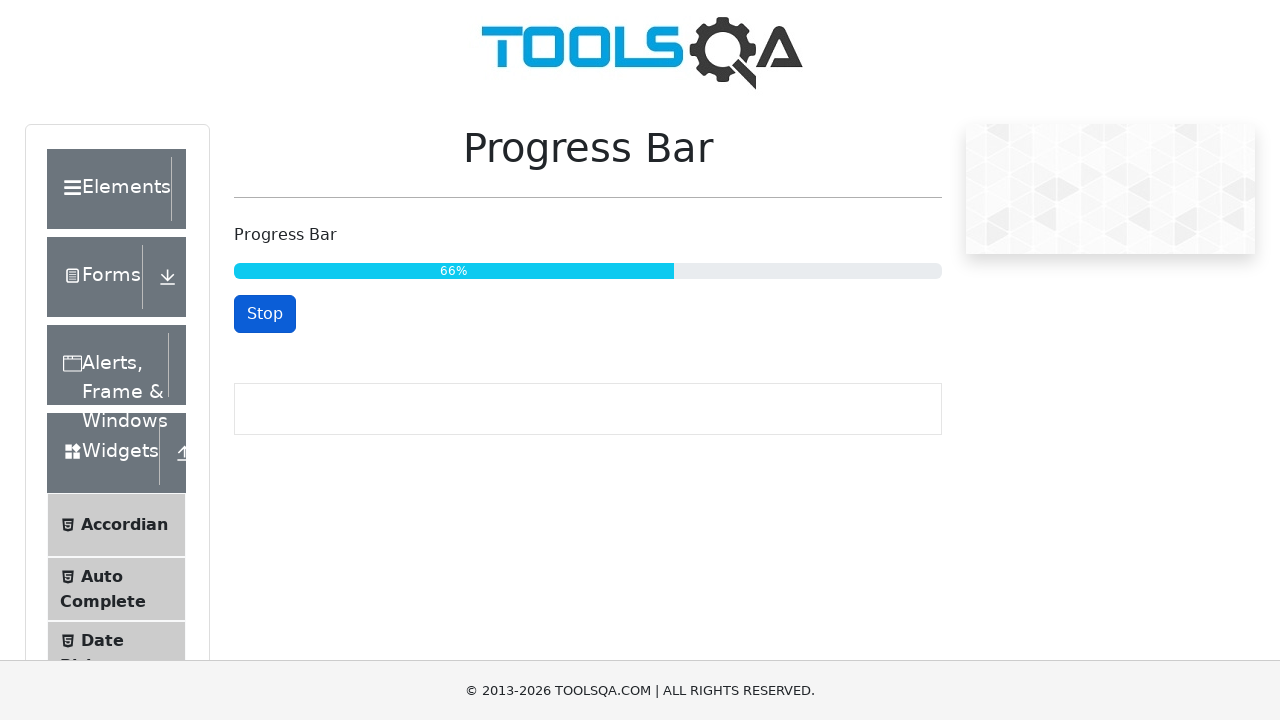

Clicked Stop button to halt progress at (265, 314) on #startStopButton
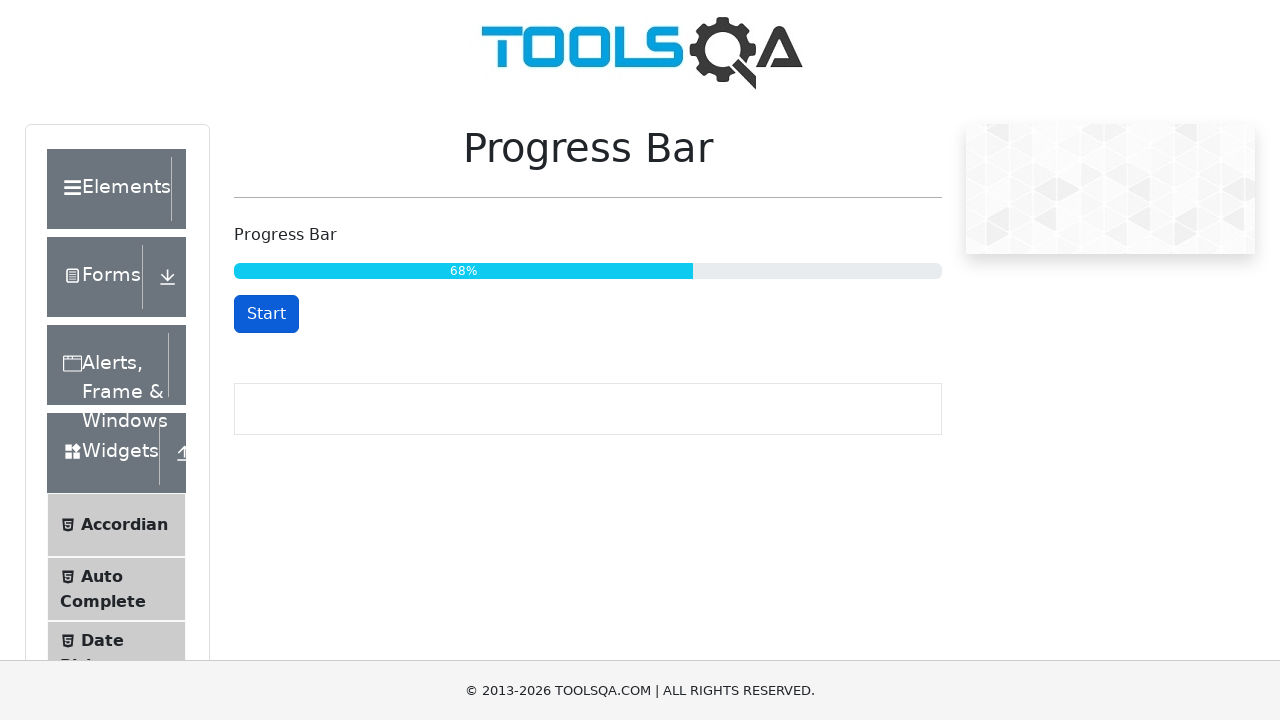

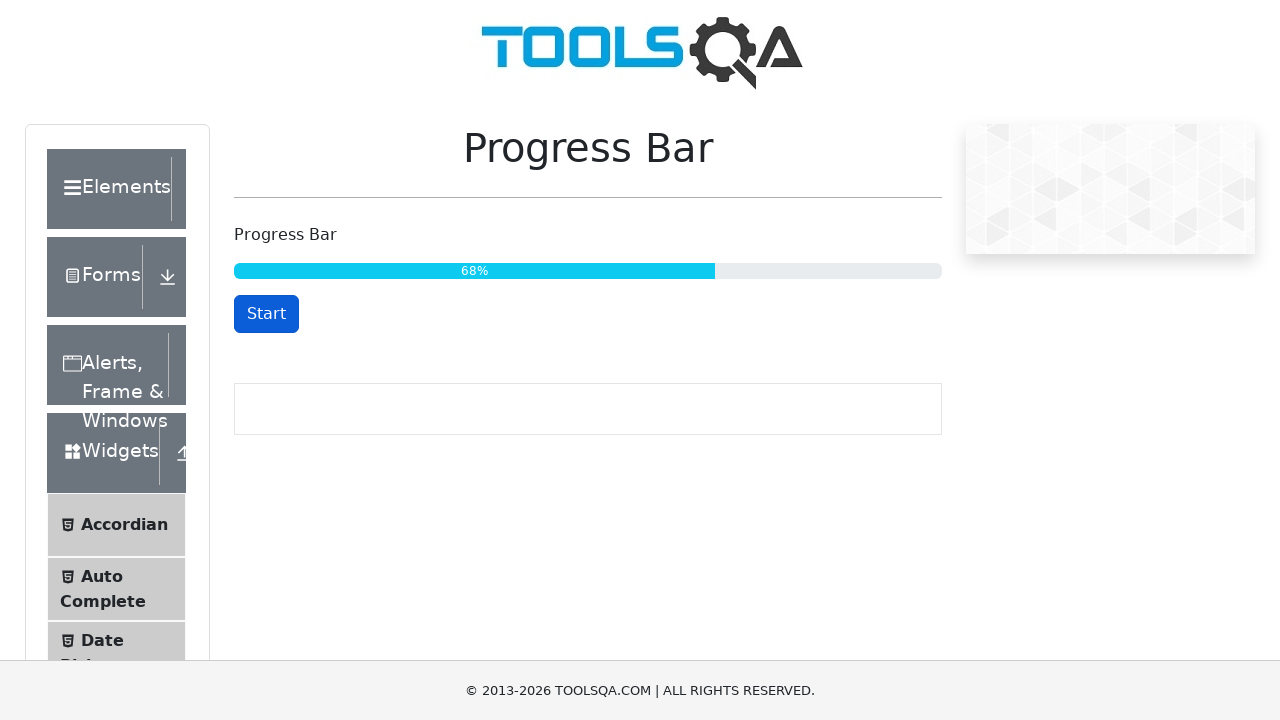